Tests alert dialog handling by clicking an alert button and accepting the alert popup

Starting URL: https://testautomationpractice.blogspot.com/

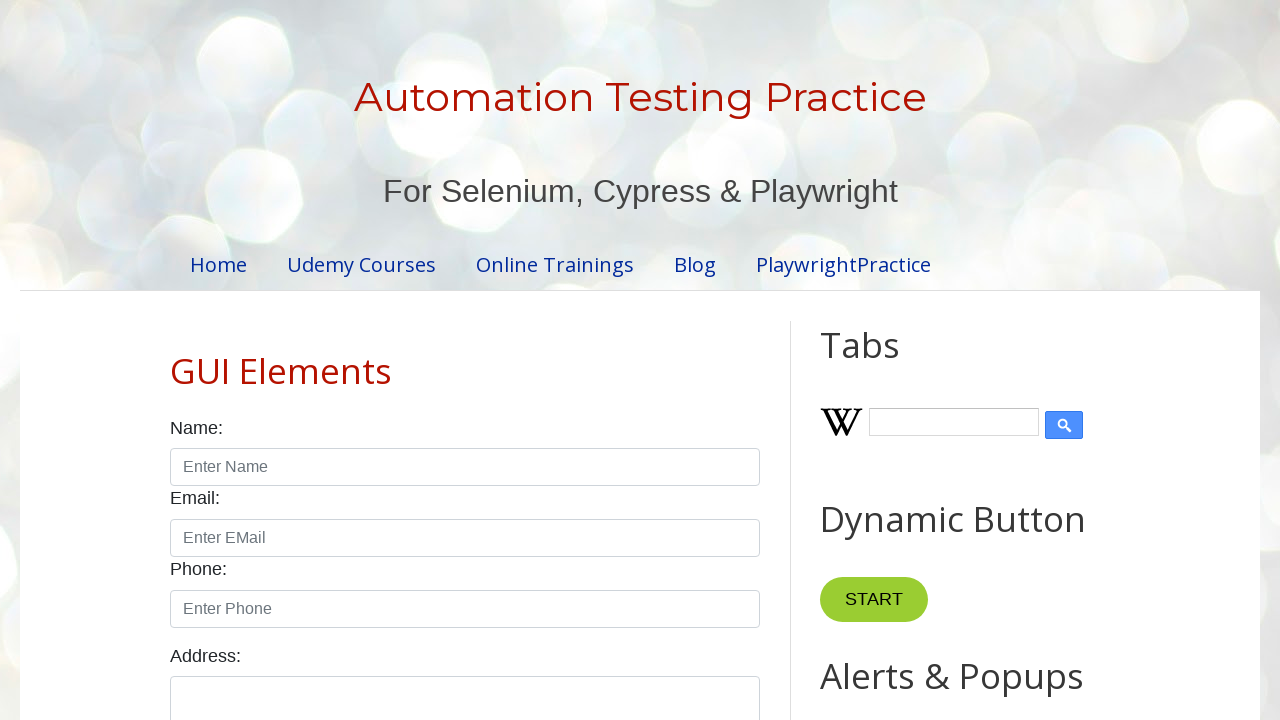

Waited for page to fully load
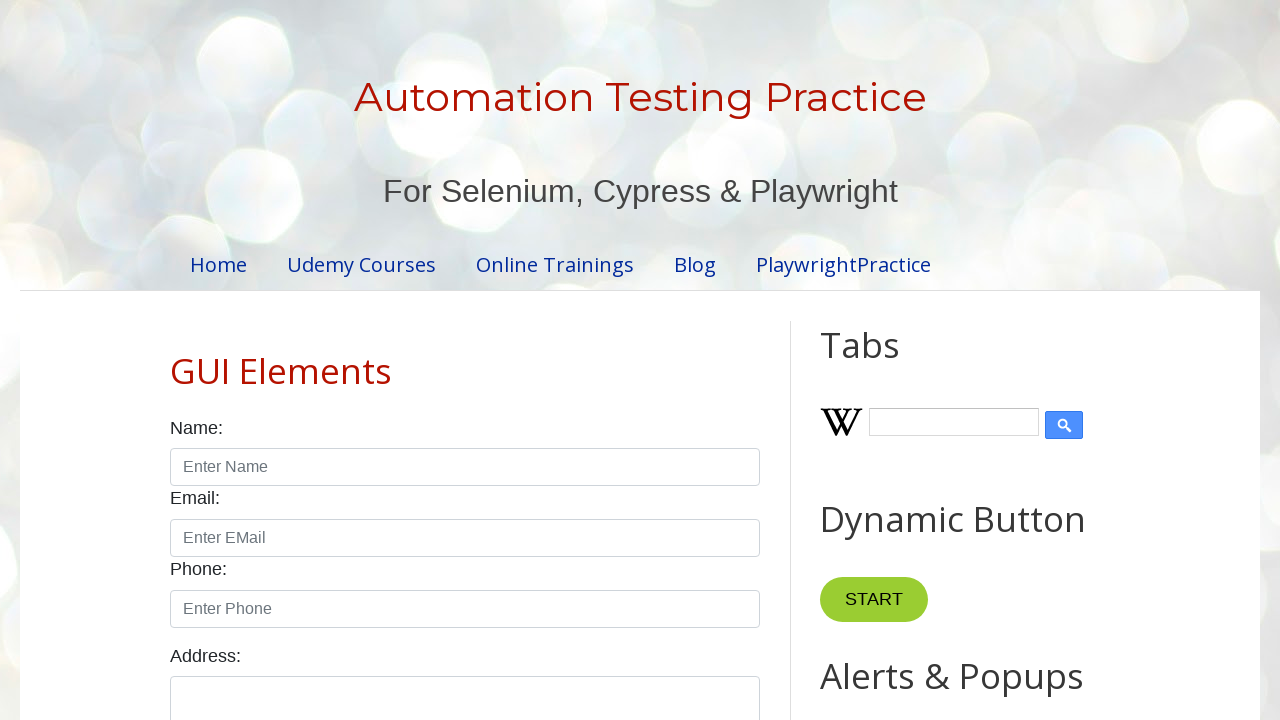

Set up dialog handler to accept alerts
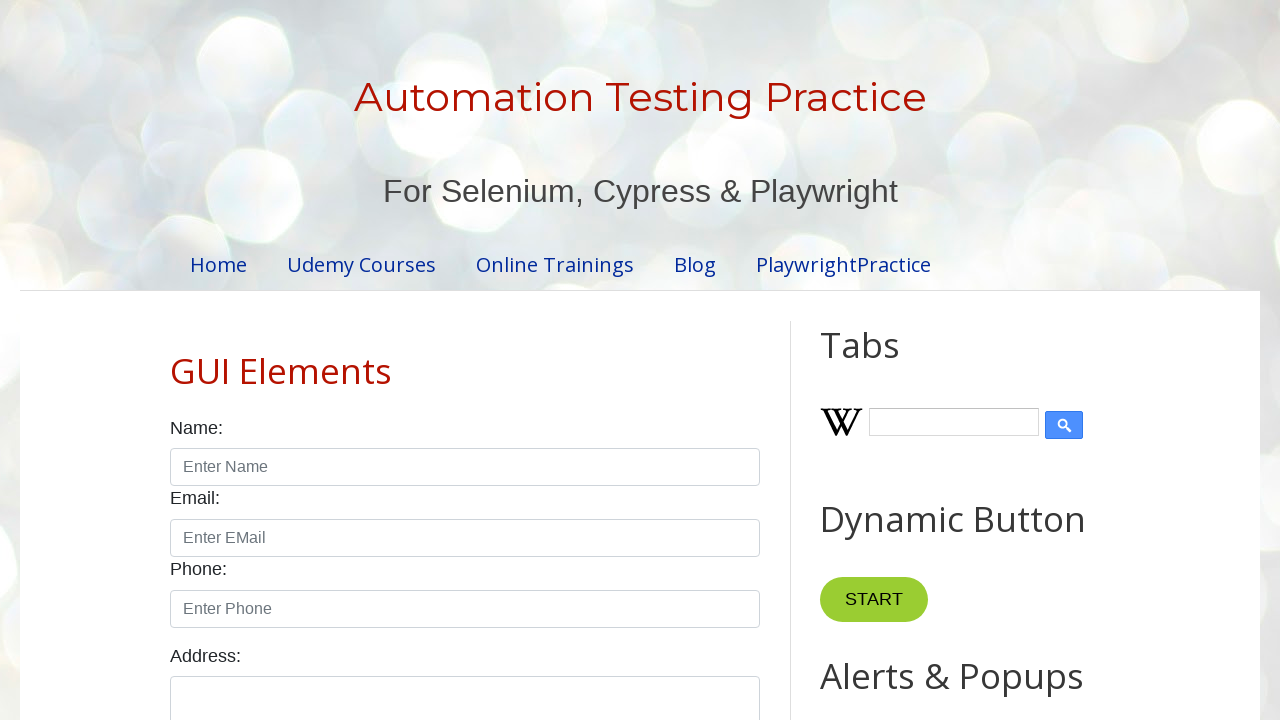

Clicked alert button to trigger the alert popup at (888, 361) on xpath=//*[@id="alertBtn"]
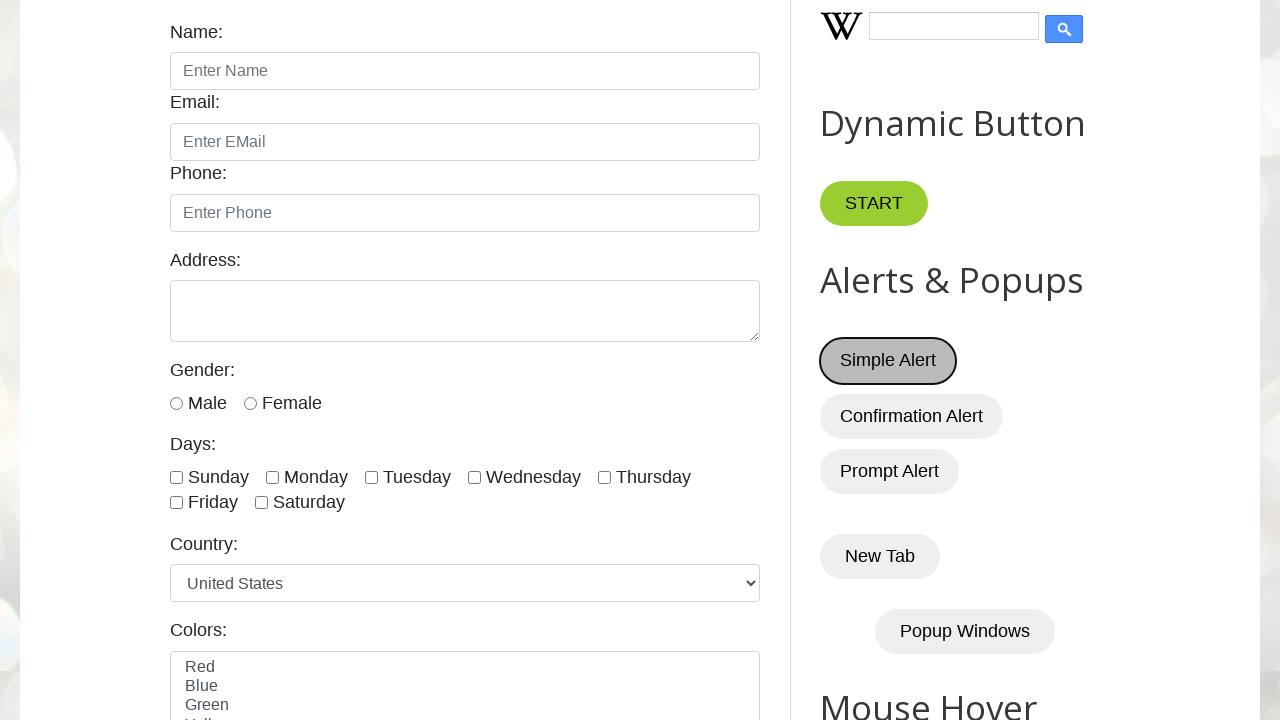

Alert dialog accepted and handled
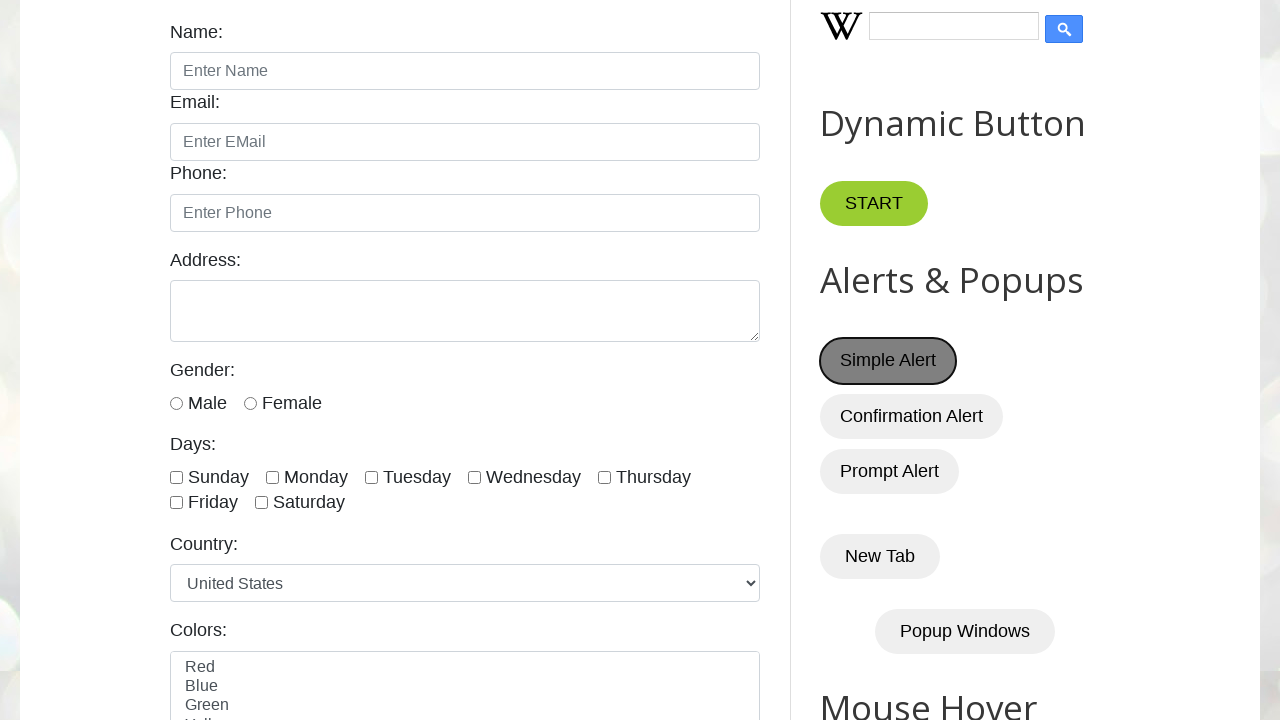

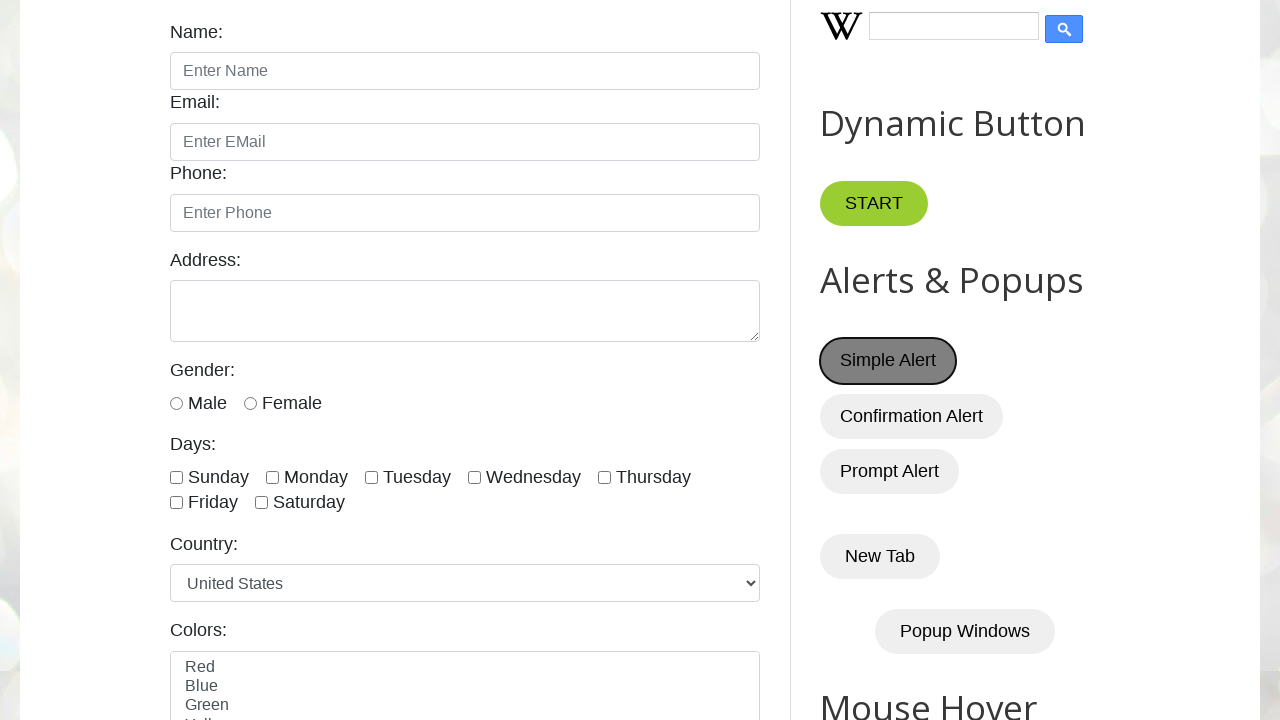